Tests adding todo items by filling the input field and pressing Enter, then verifying items appear in the list

Starting URL: https://demo.playwright.dev/todomvc

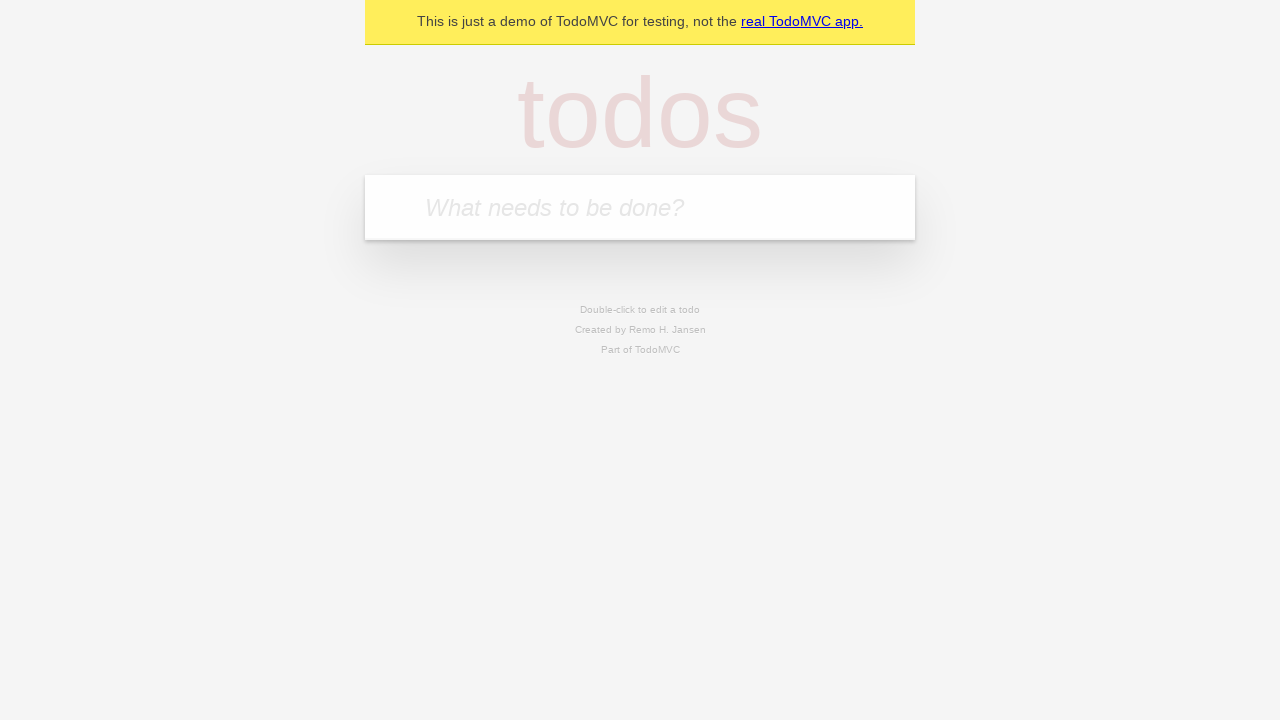

Filled todo input field with 'buy some cheese' on internal:attr=[placeholder="What needs to be done?"i]
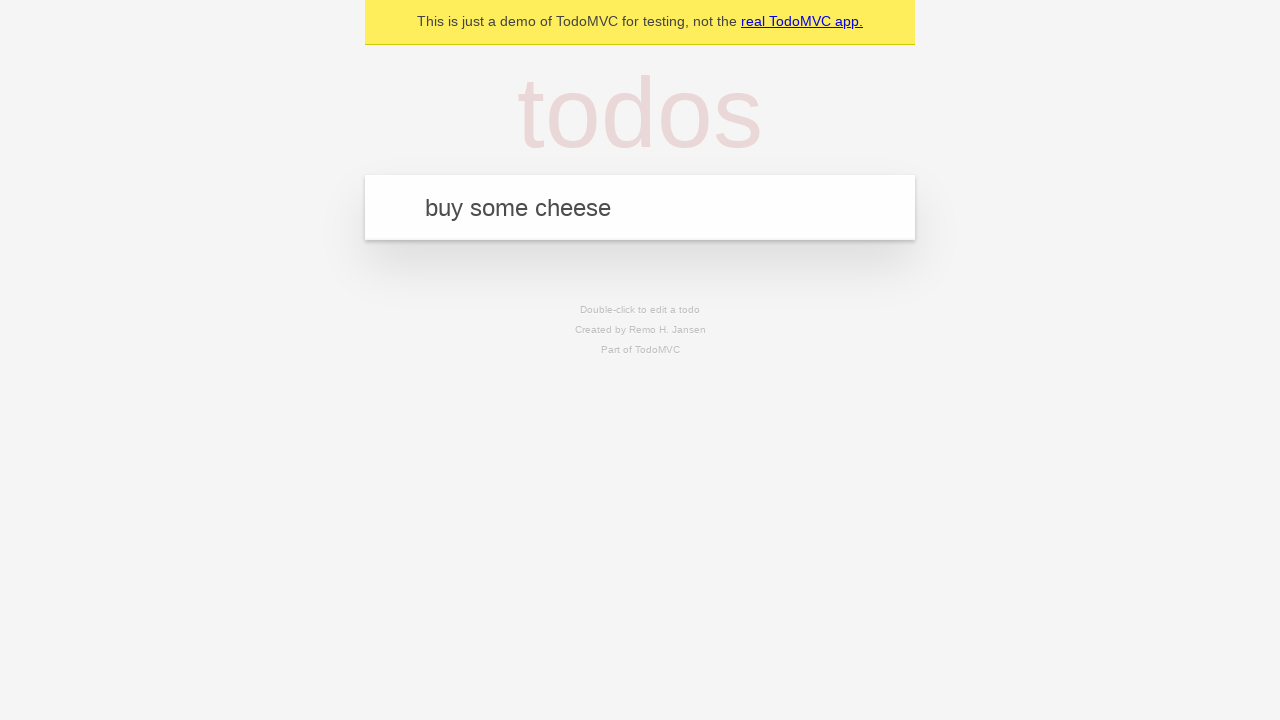

Pressed Enter to create first todo item on internal:attr=[placeholder="What needs to be done?"i]
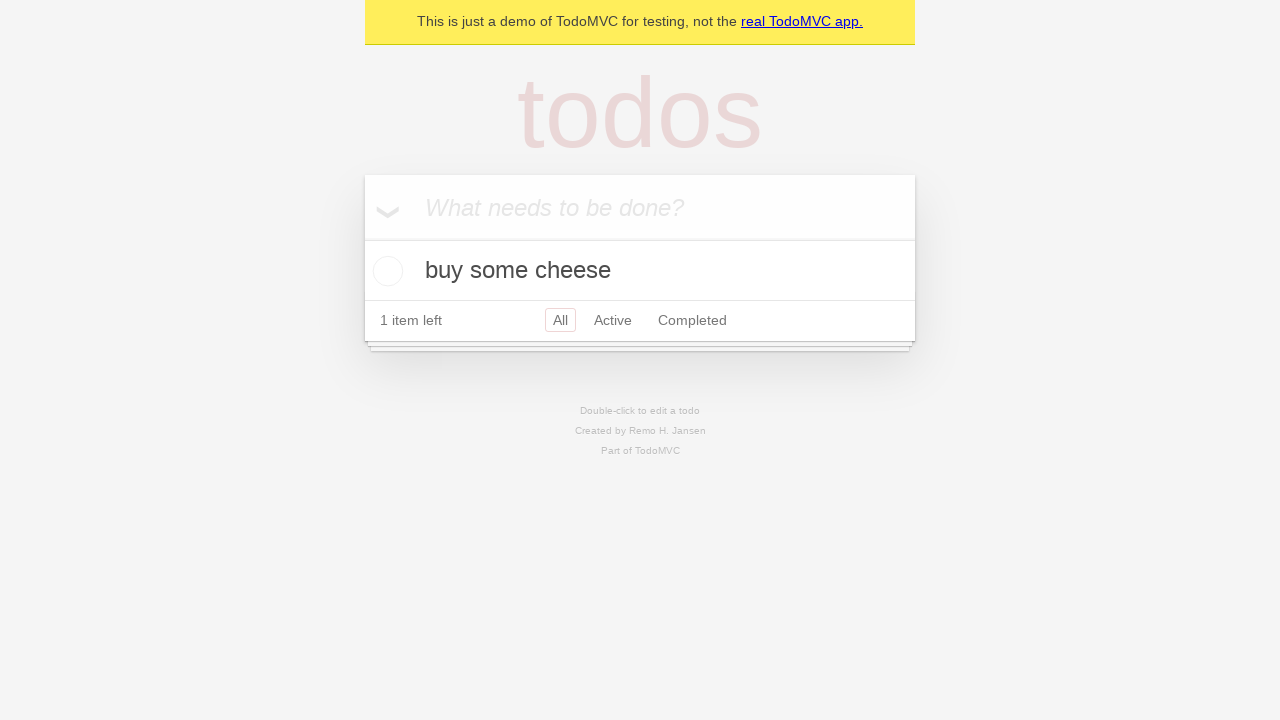

Filled todo input field with 'feed the cat' on internal:attr=[placeholder="What needs to be done?"i]
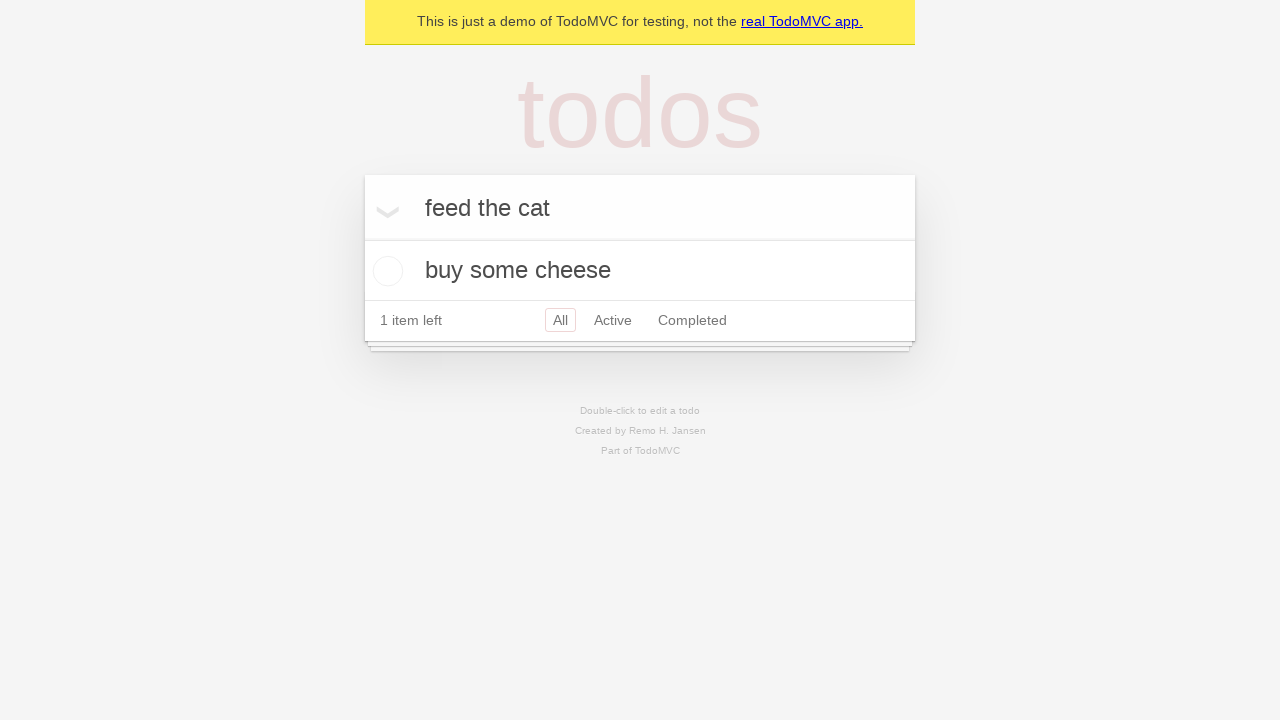

Pressed Enter to create second todo item on internal:attr=[placeholder="What needs to be done?"i]
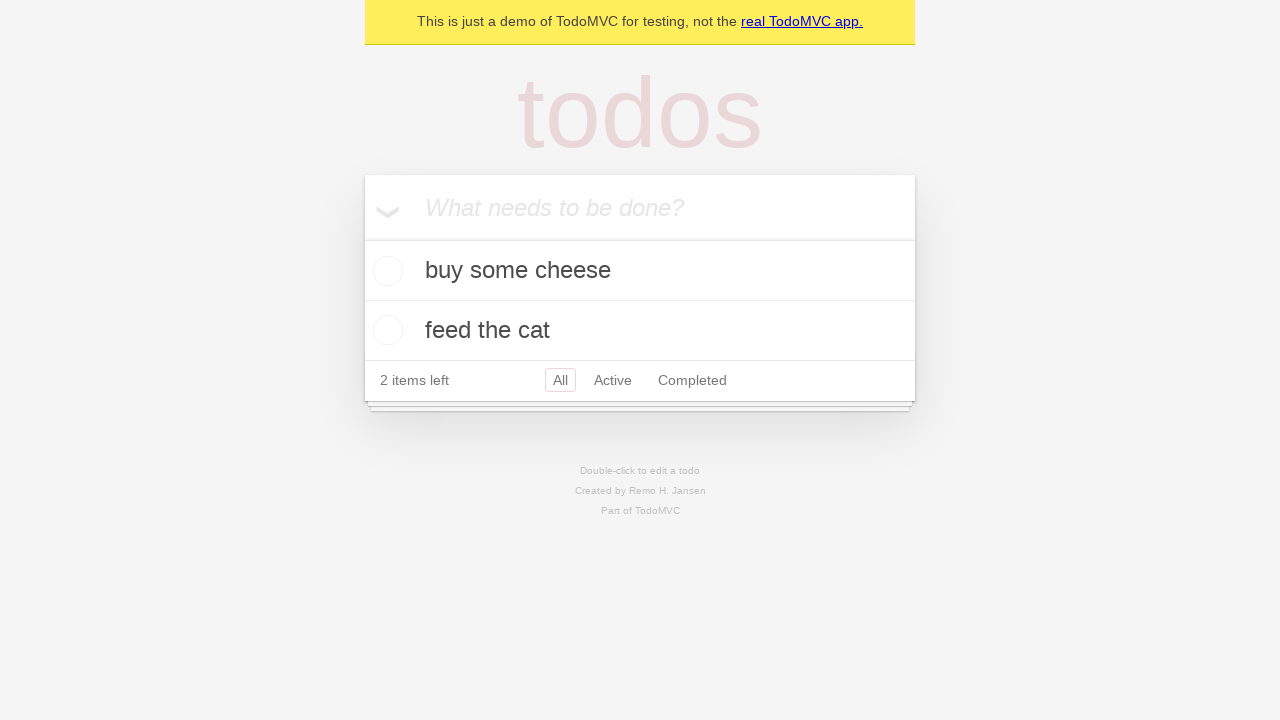

Verified todo items are visible in the list
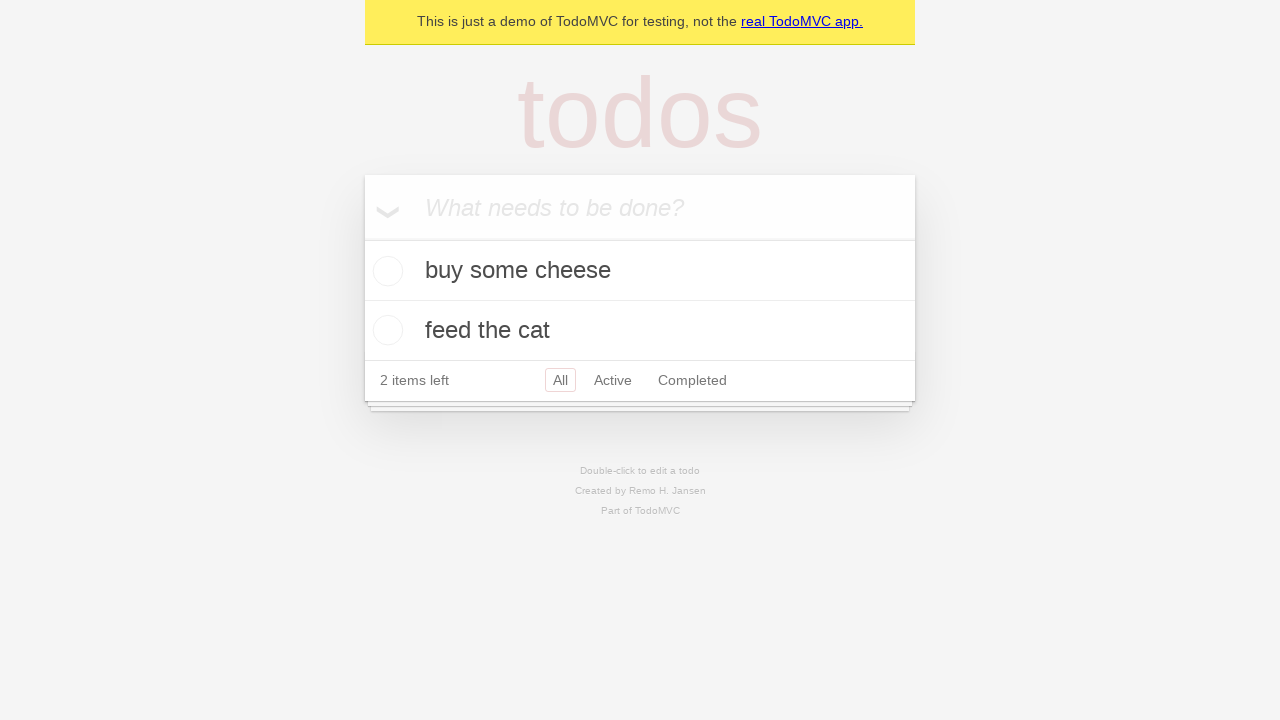

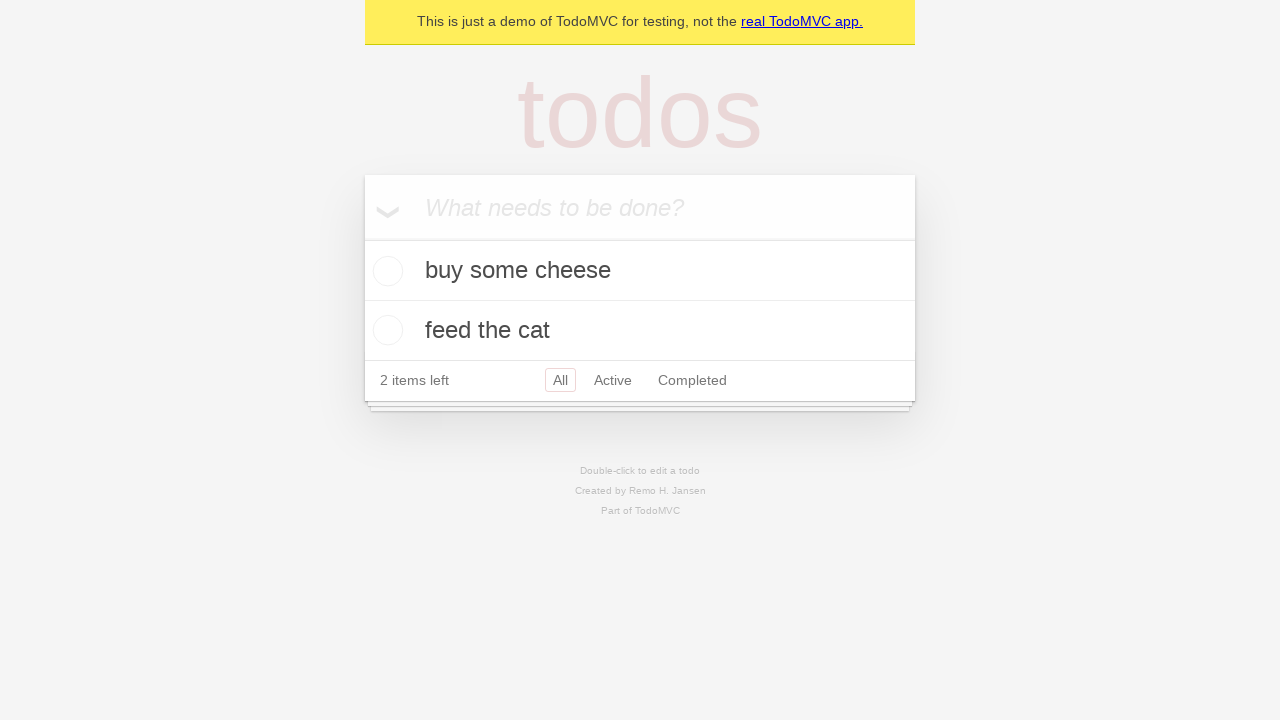